Verifies that the page title matches the expected value

Starting URL: https://www.saucedemo.com/v1/

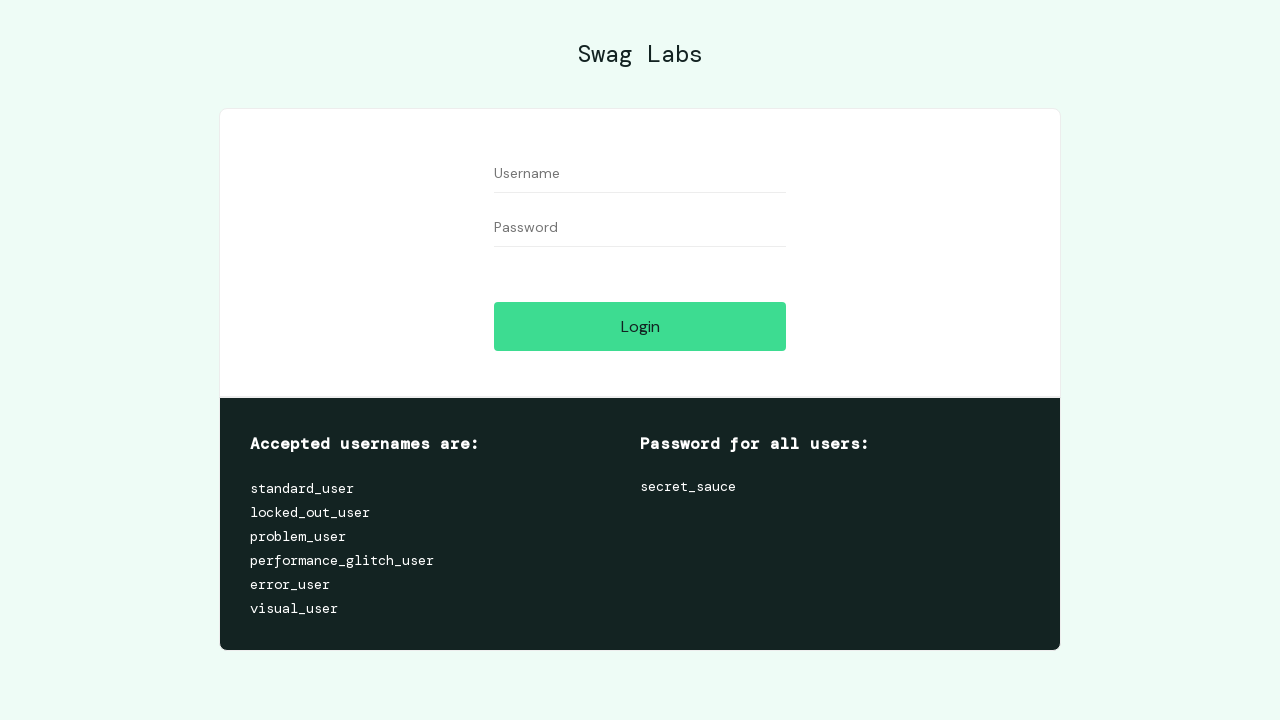

Navigated to Sauce Labs login page
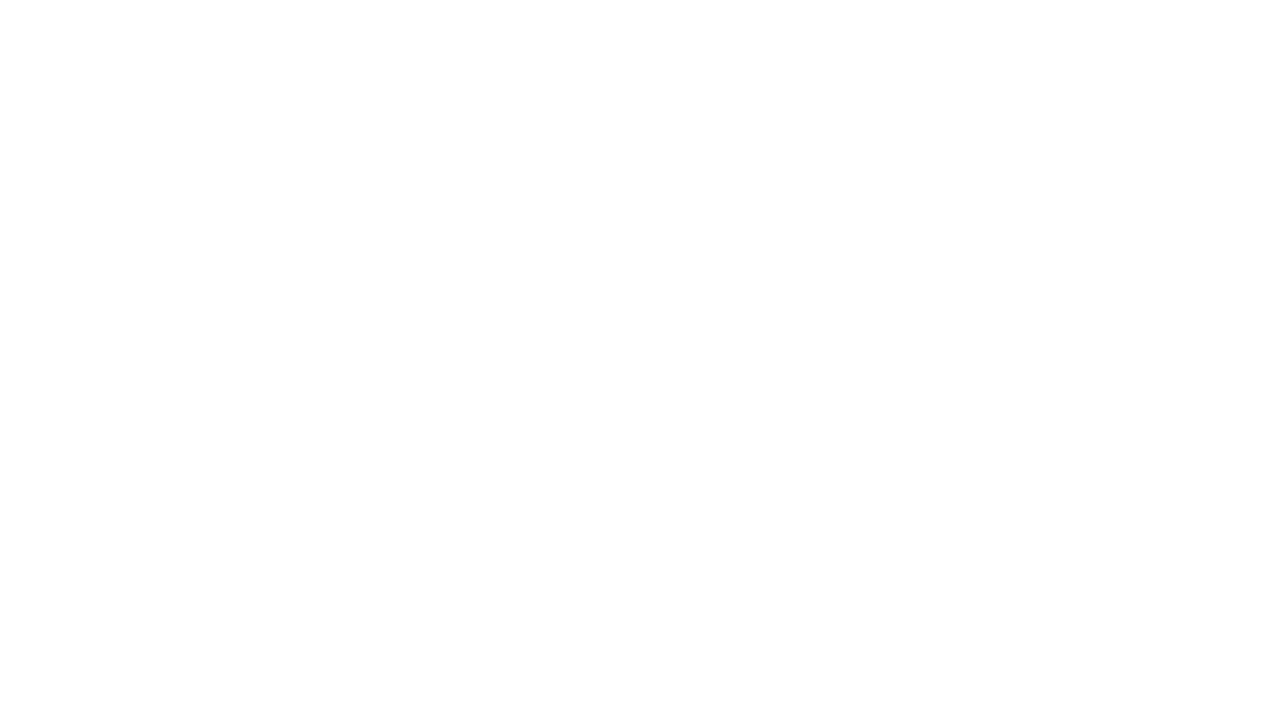

Retrieved page title
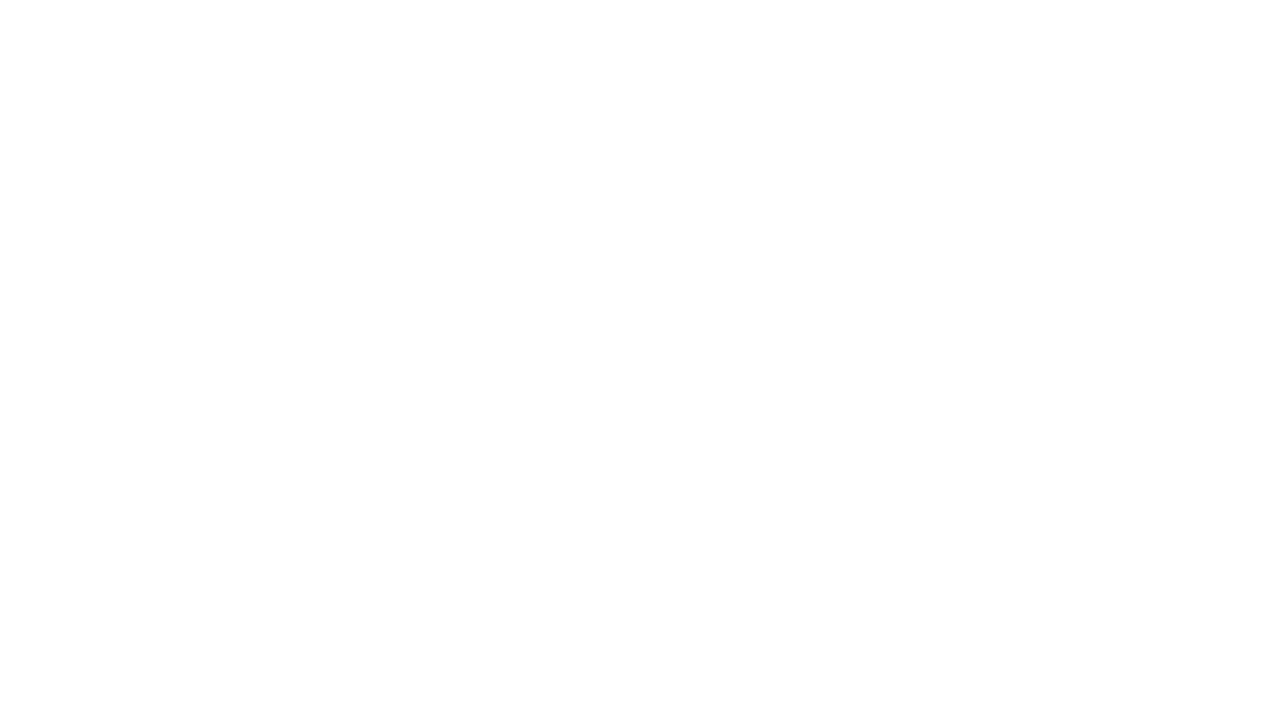

Verified page title matches 'Swag Labs'
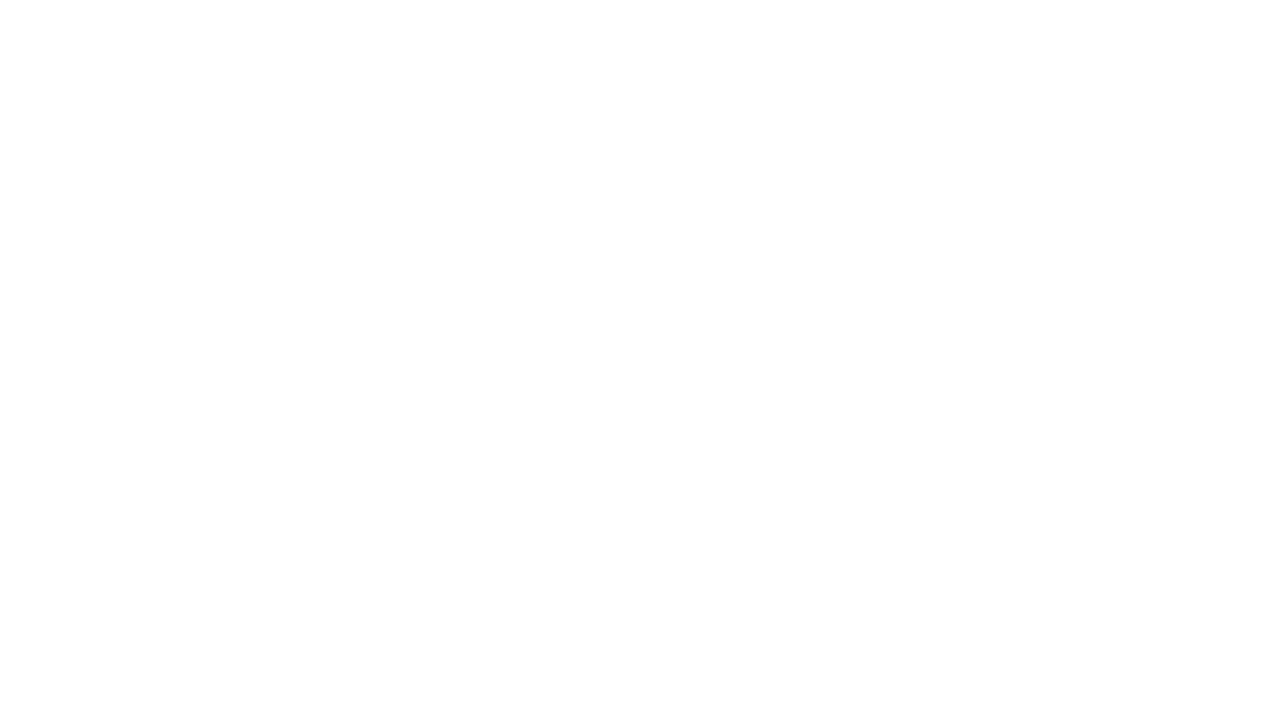

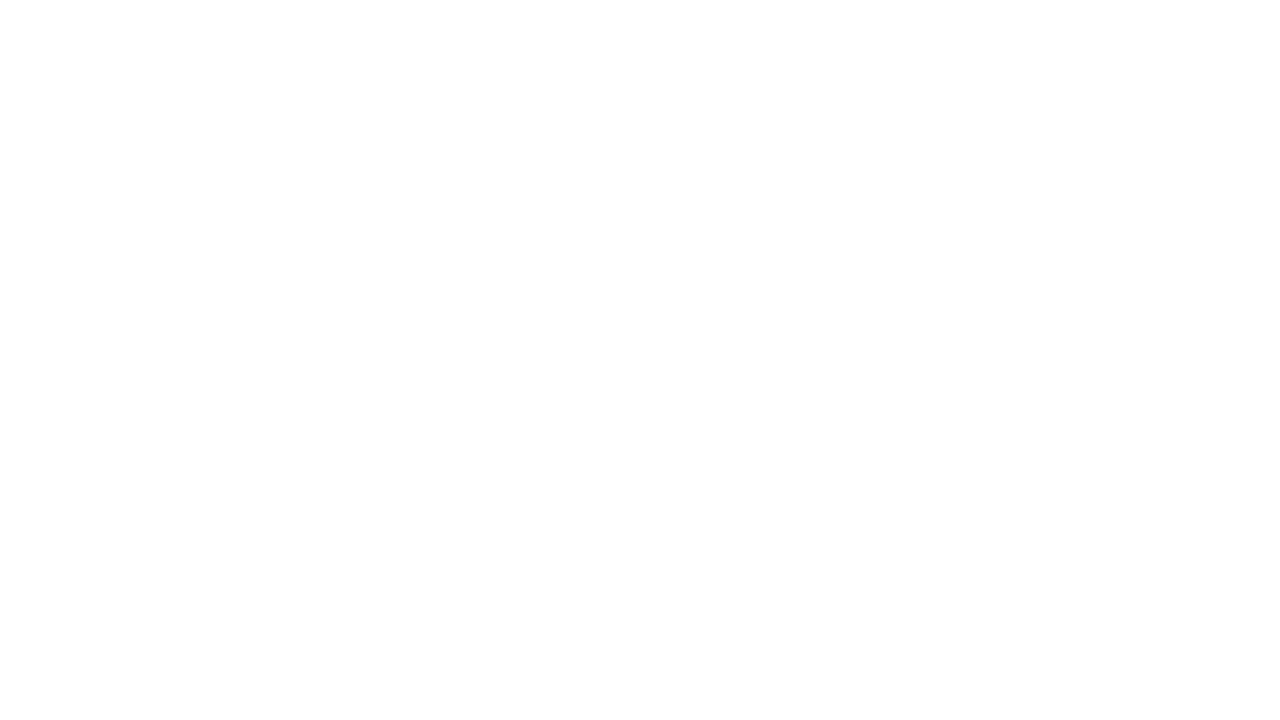